Clicks the red button element on the page

Starting URL: https://v1.training-support.net/selenium/target-practice

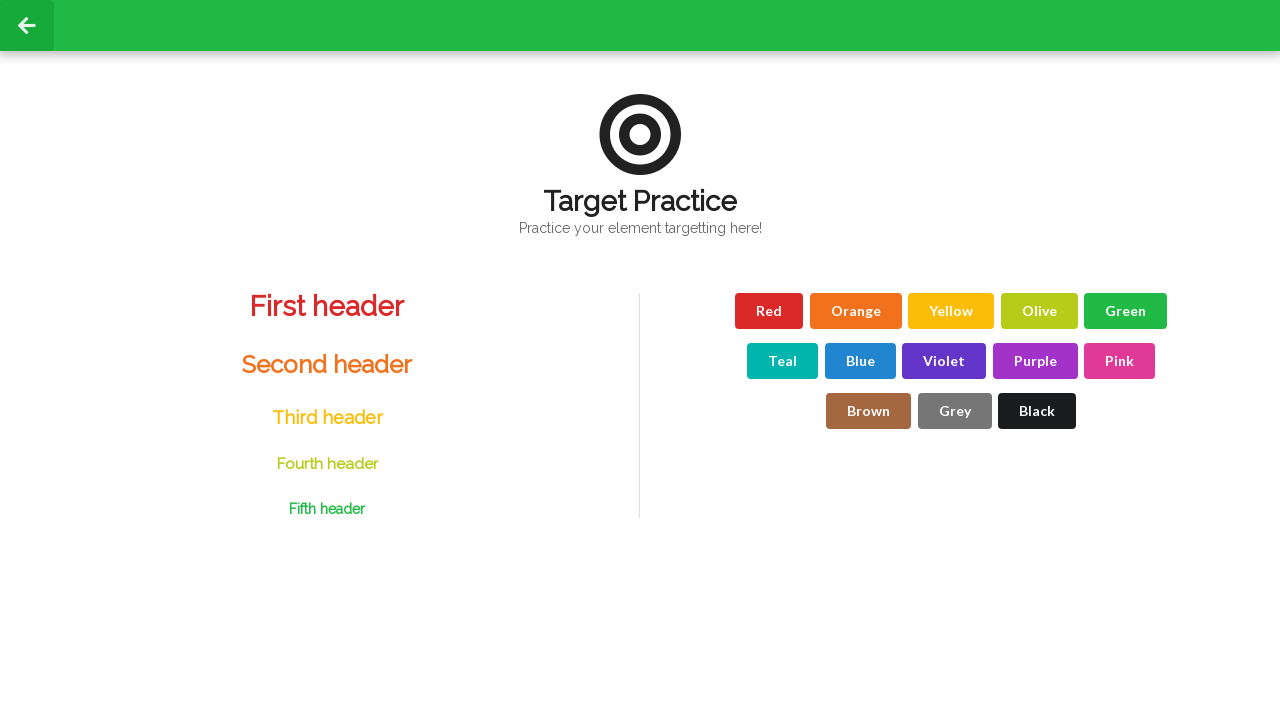

Clicked the red button element at (769, 311) on #red-button
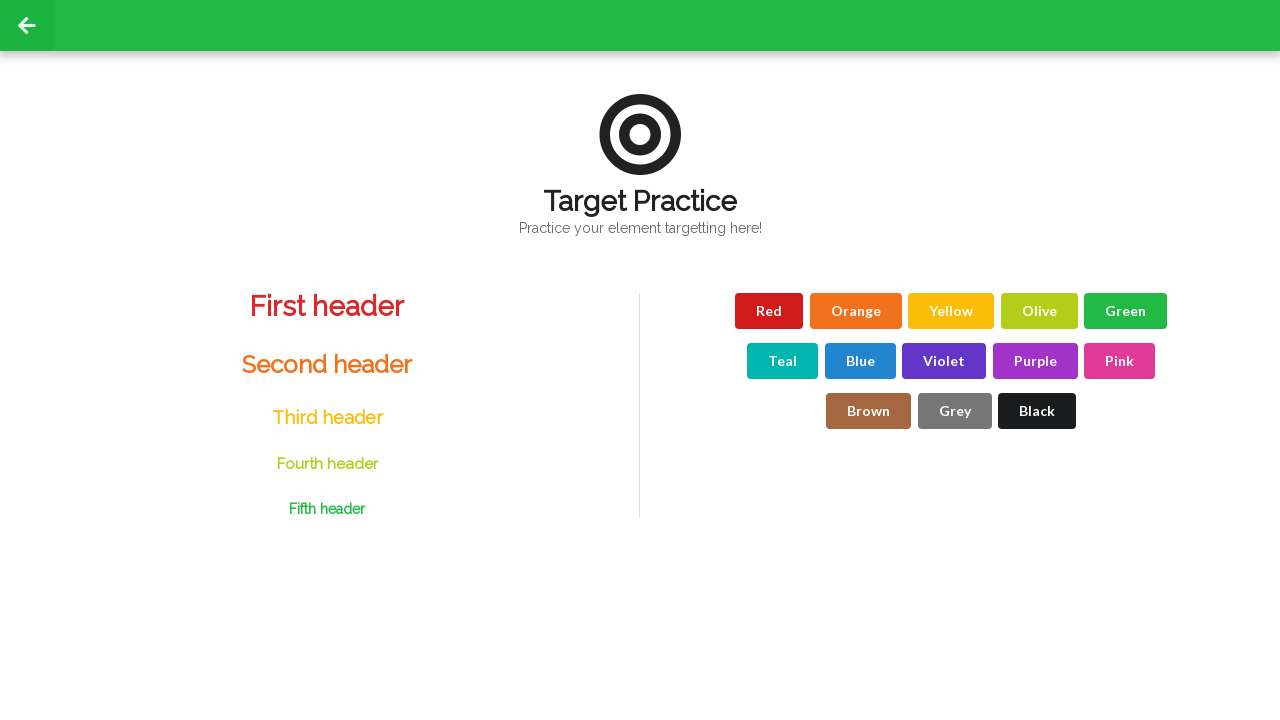

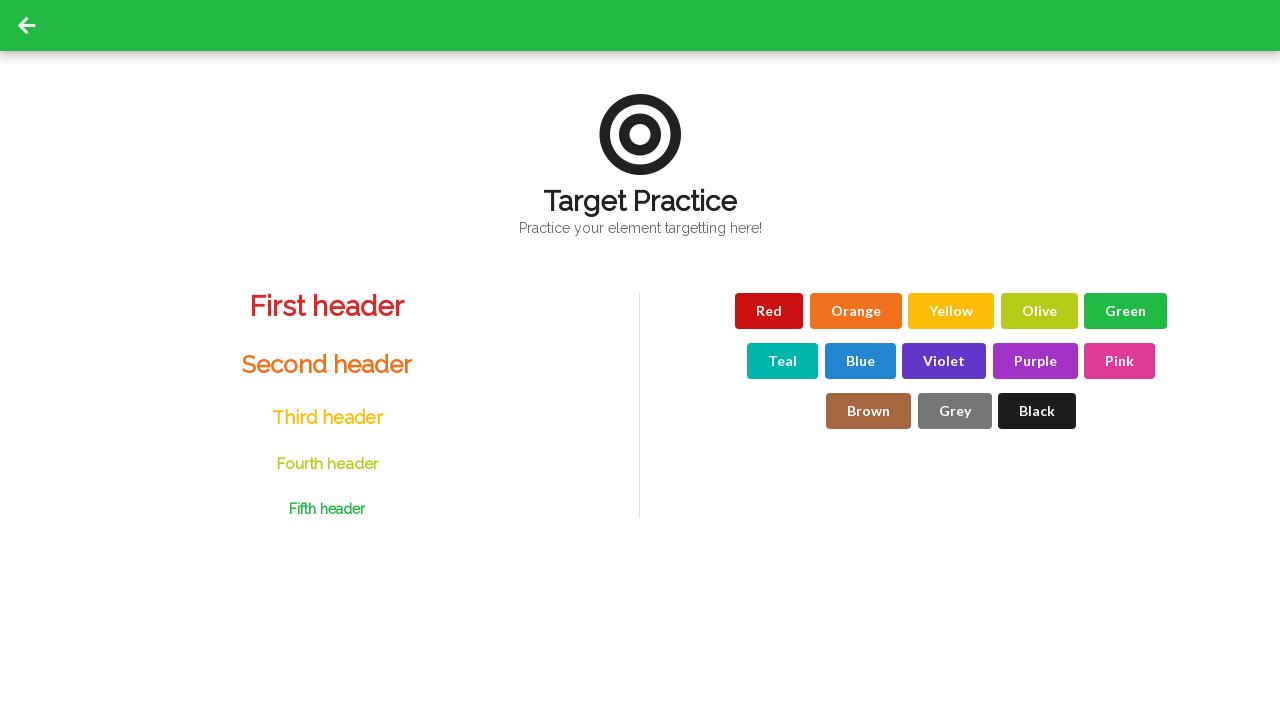